Navigates to a Stepik lesson page, fills in an answer in the textarea field, and clicks the submit button to submit the solution.

Starting URL: https://stepik.org/lesson/25969/step/12

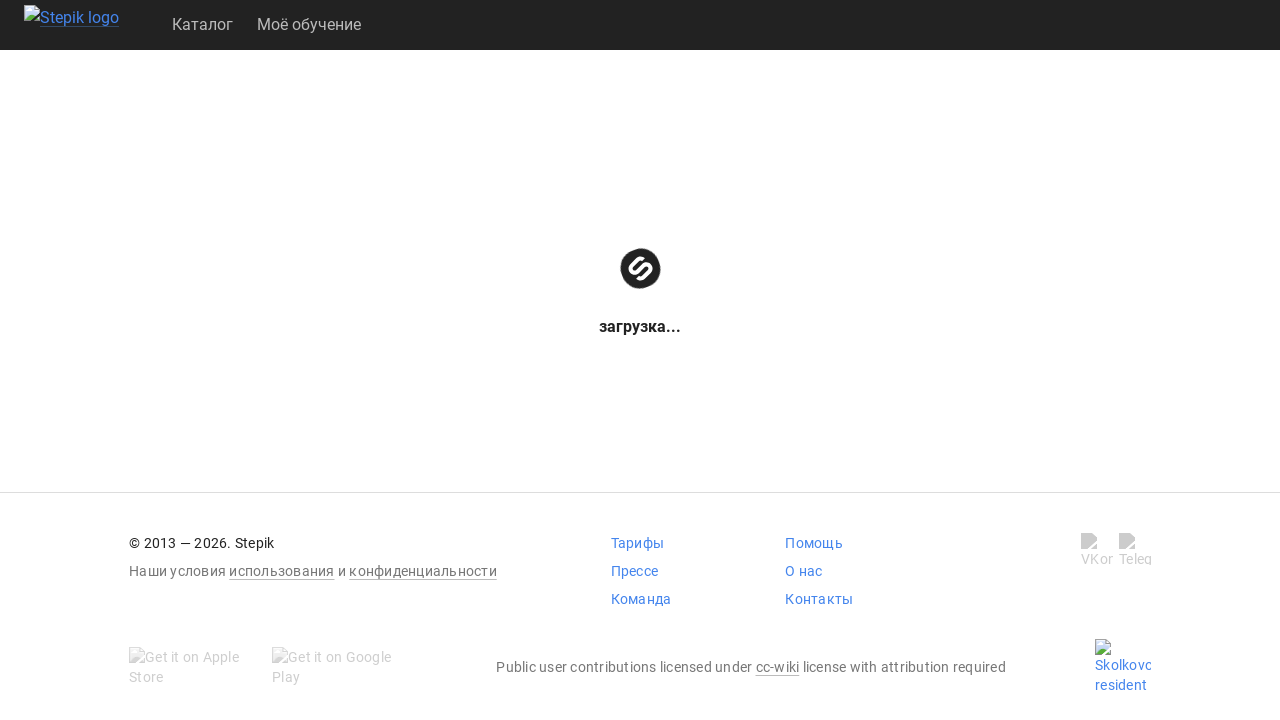

Waited for textarea field to be available
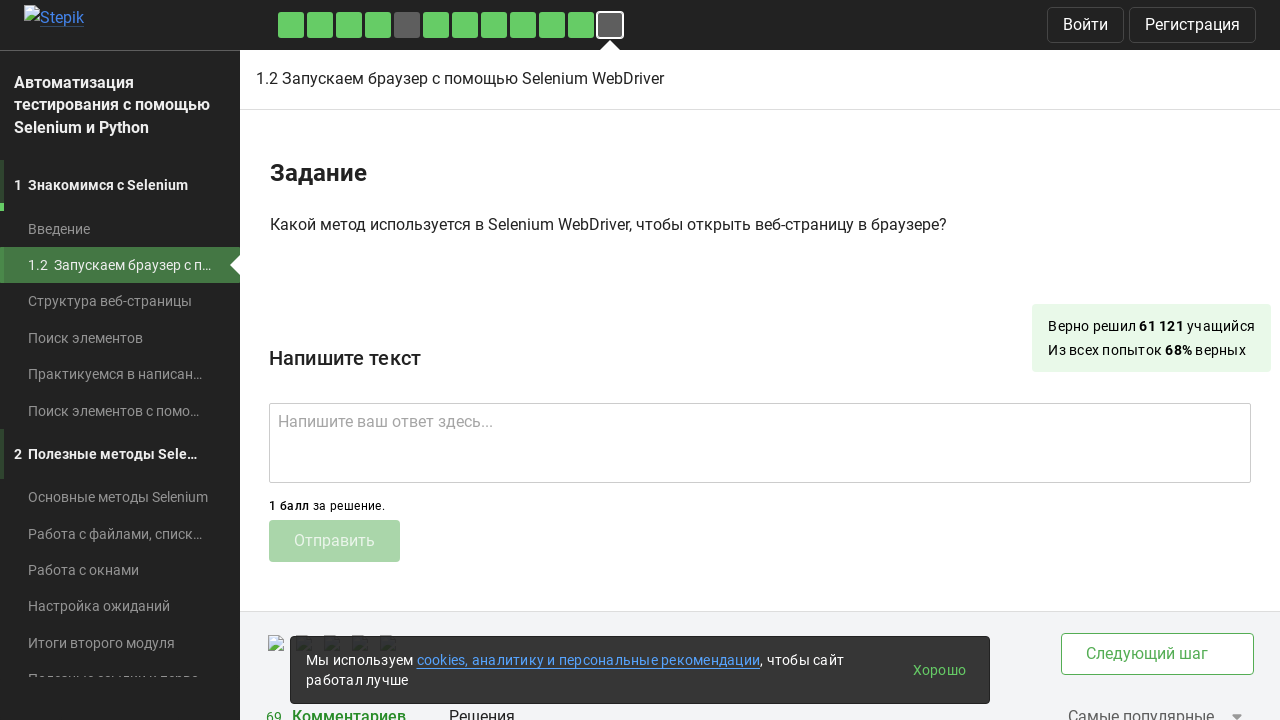

Filled textarea with answer 'get()' on .textarea
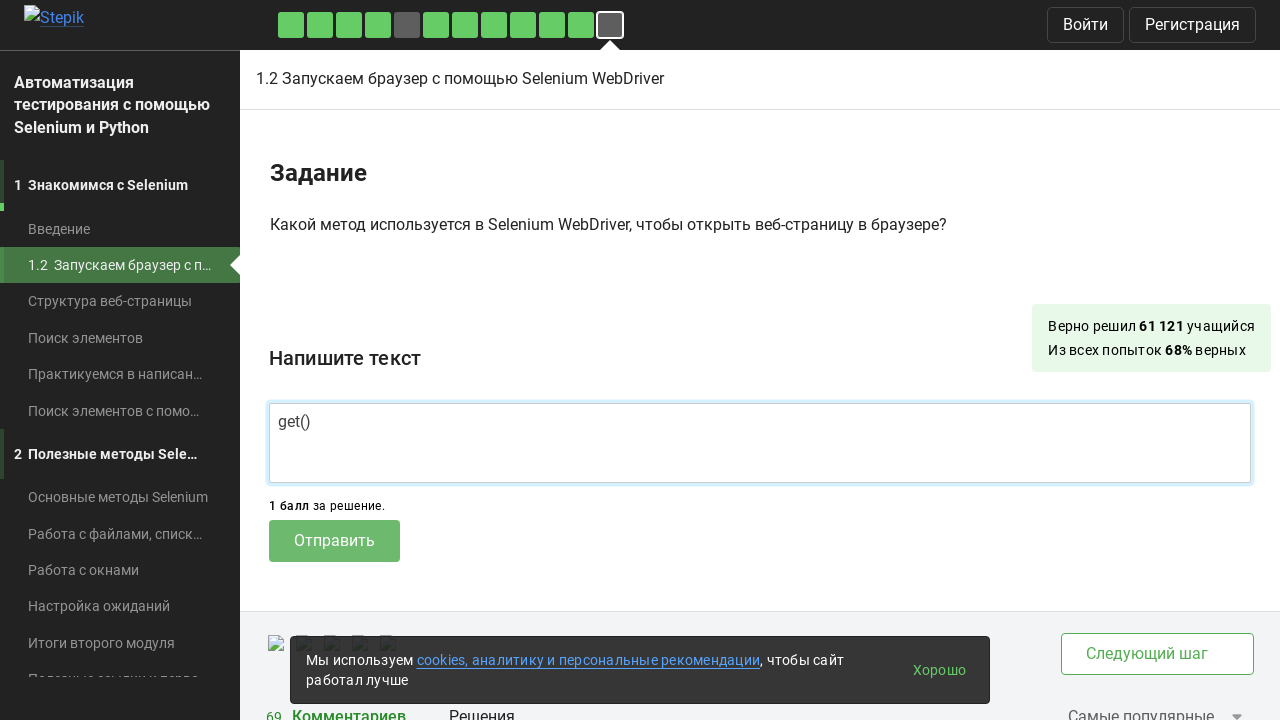

Waited for submit button to be available
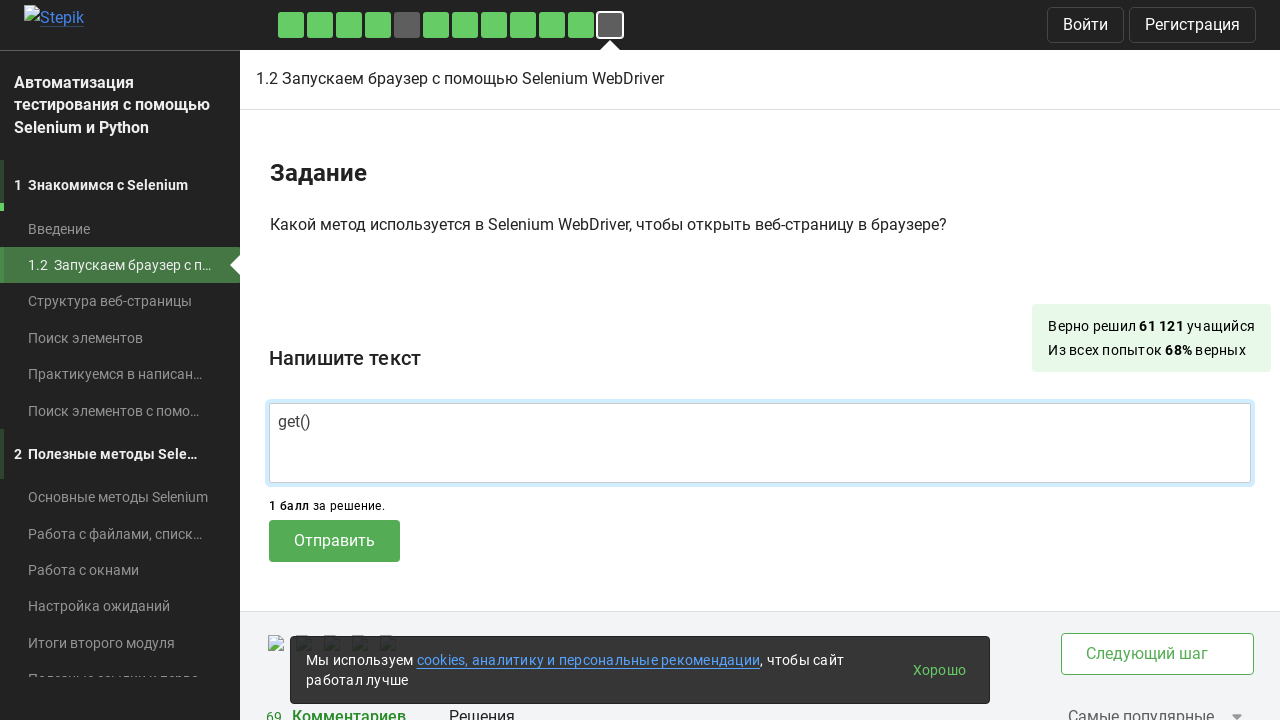

Clicked submit button to submit the solution at (334, 541) on .submit-submission
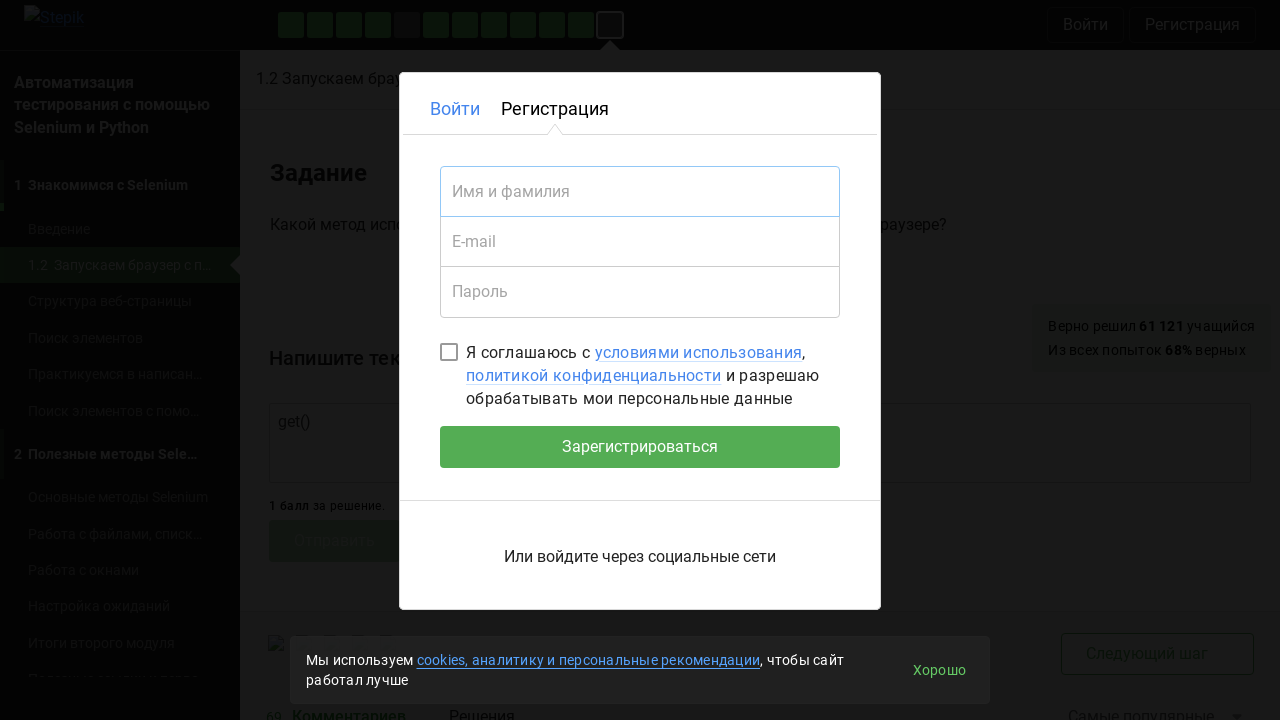

Waited 2 seconds for submission to be processed
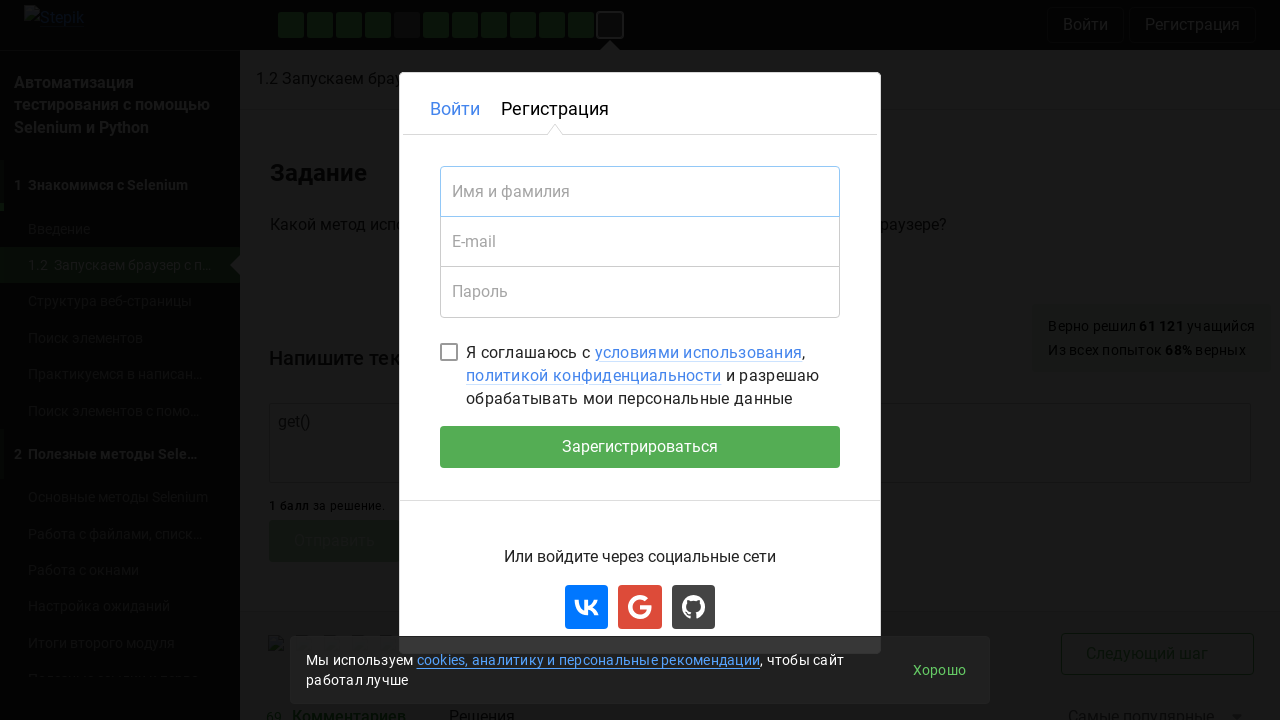

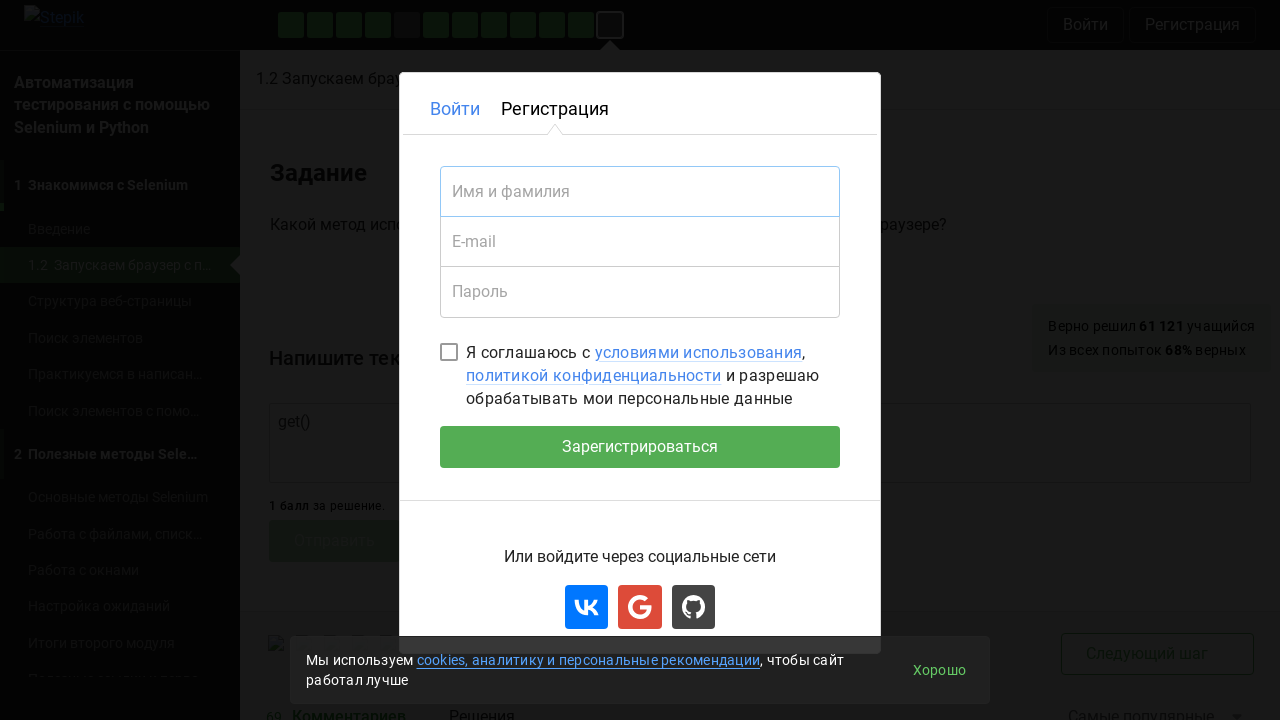